Tests opening a new browser window and navigating to a different website (OrangeHRM) while the original tab remains on nopCommerce demo site.

Starting URL: https://demo.nopcommerce.com/

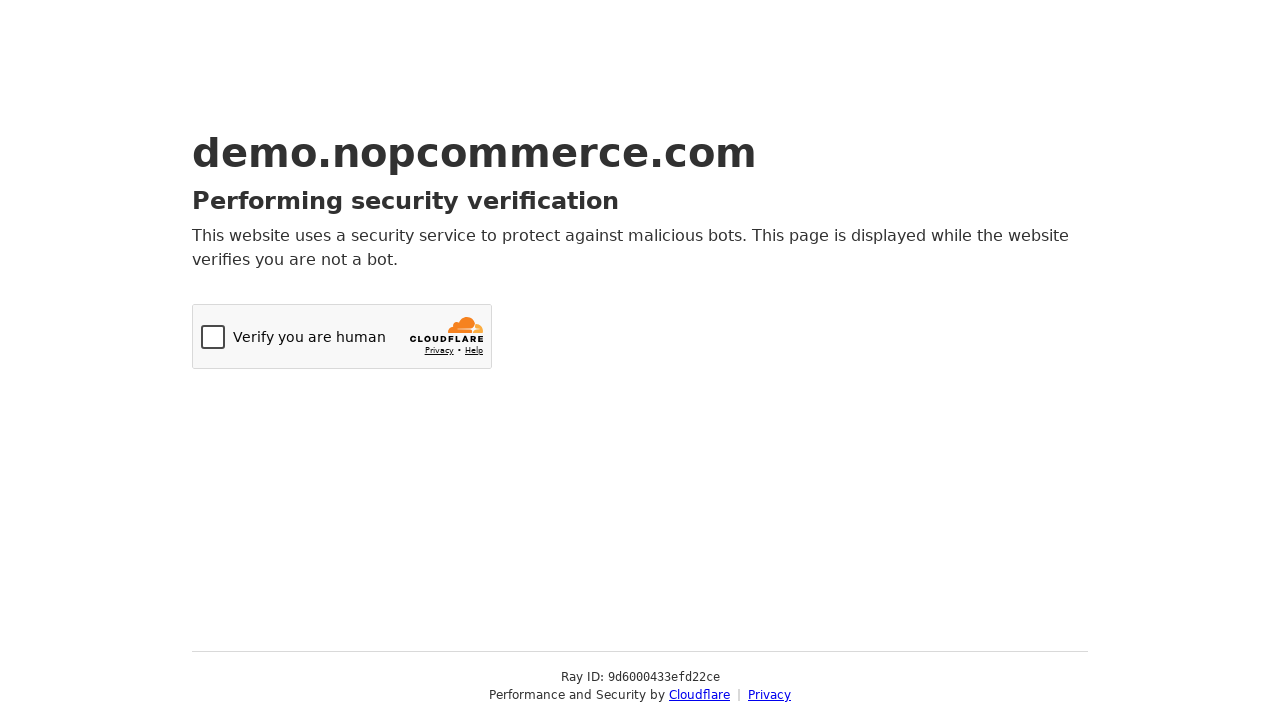

Opened a new browser window
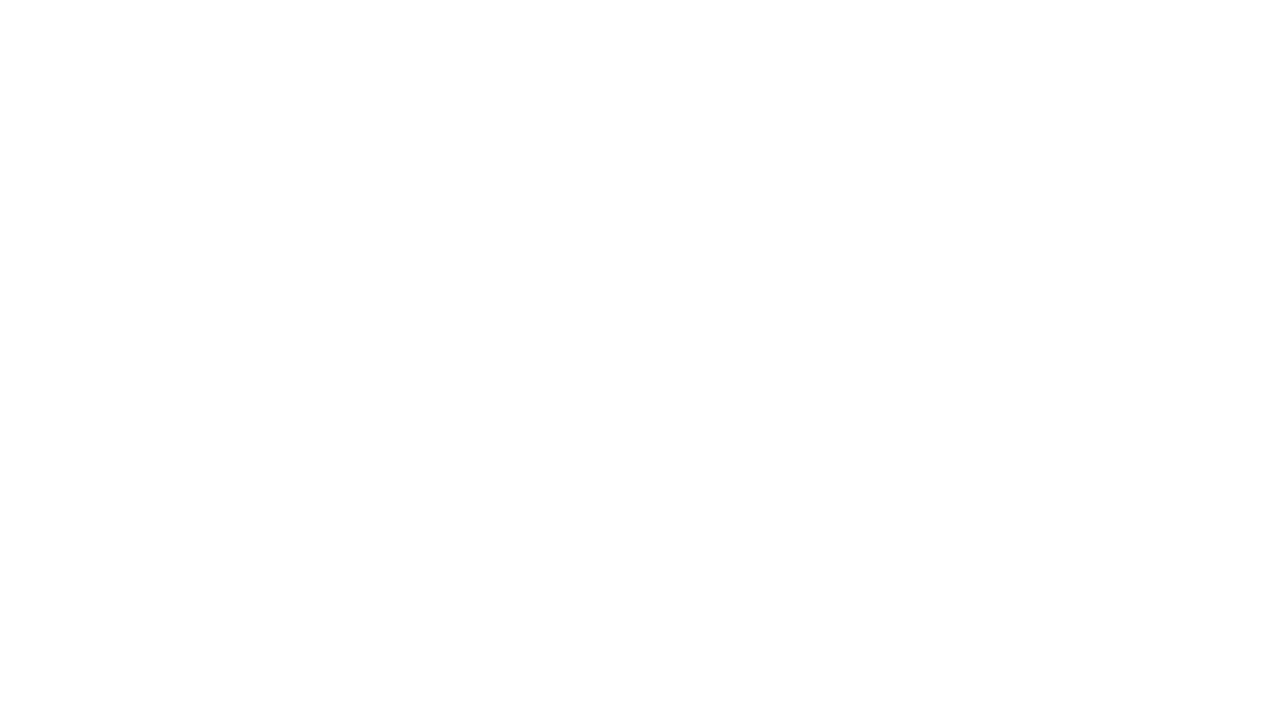

Navigated to OrangeHRM website in new window
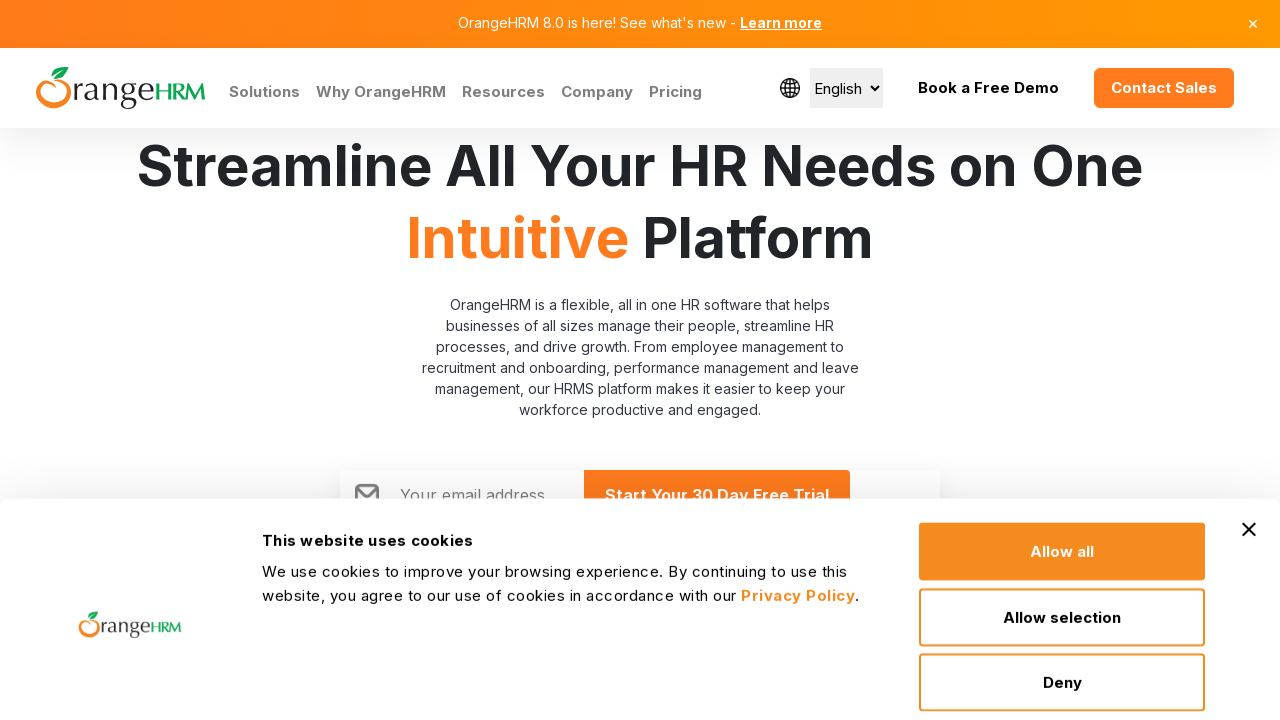

OrangeHRM page loaded (domcontentloaded)
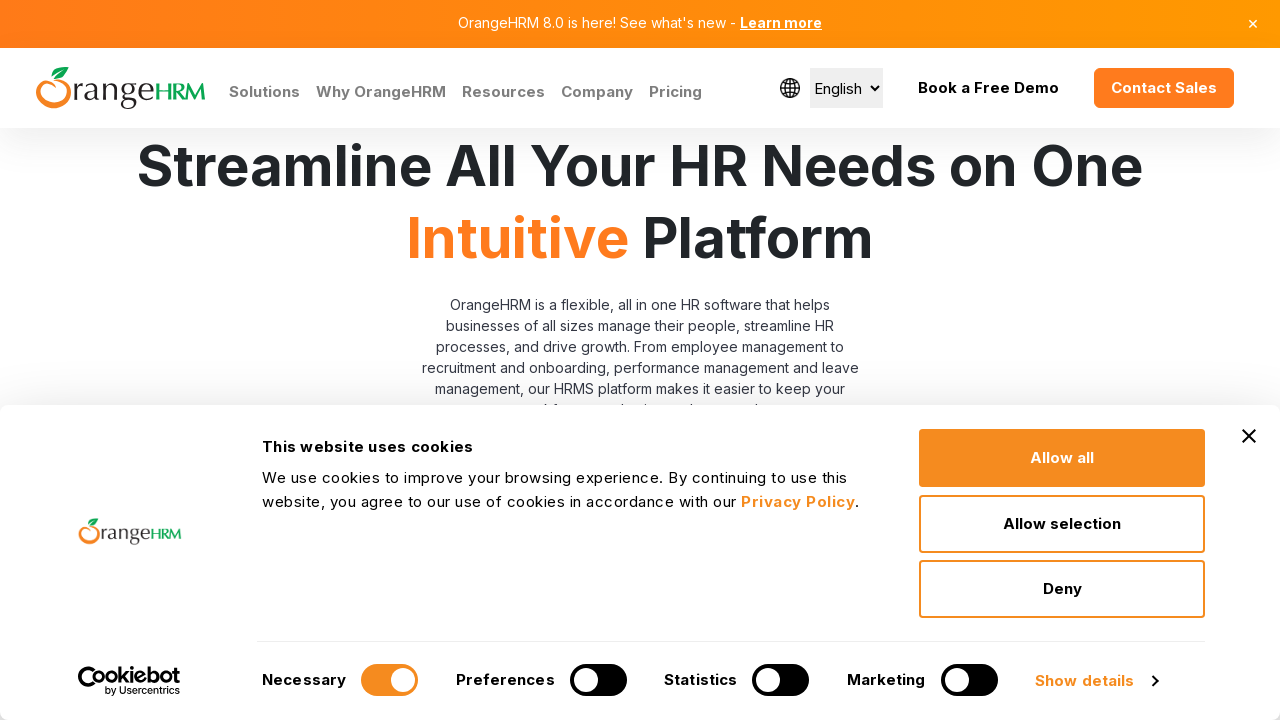

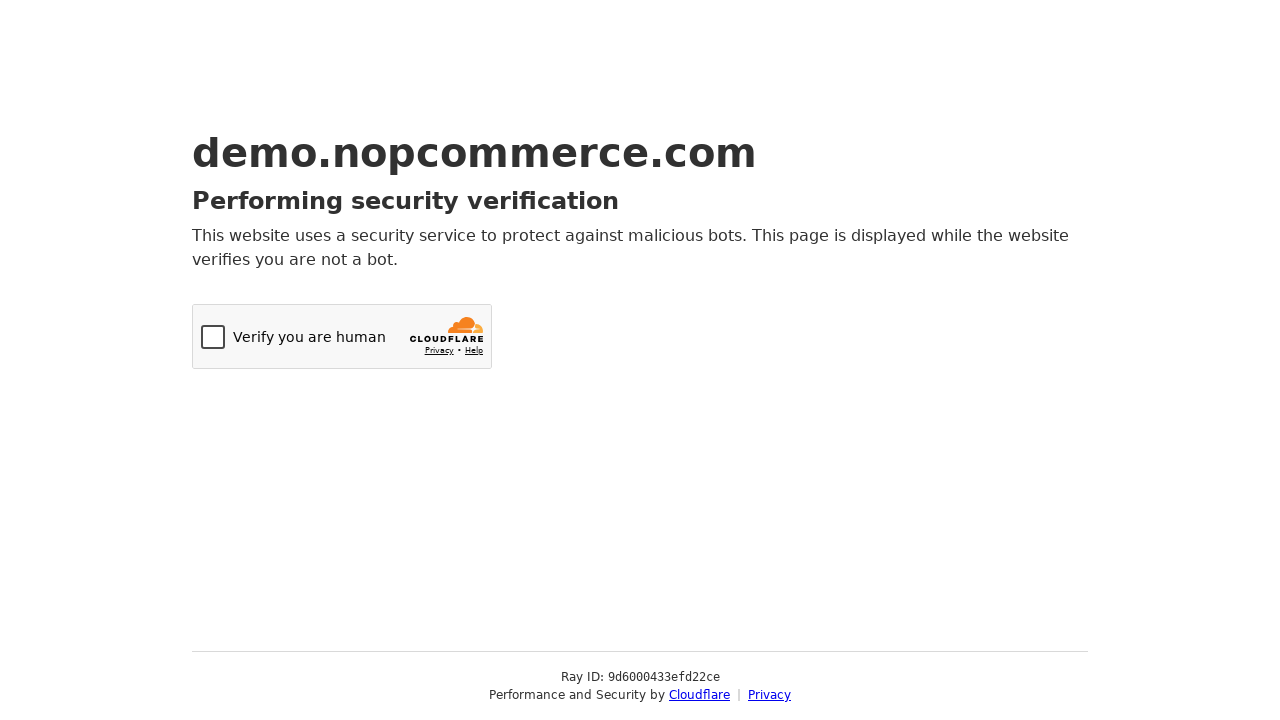